Tests basic browser navigation commands including back, forward, and refresh on a contacts app homepage

Starting URL: https://contacts-app.tobbymarshall815.vercel.app/home

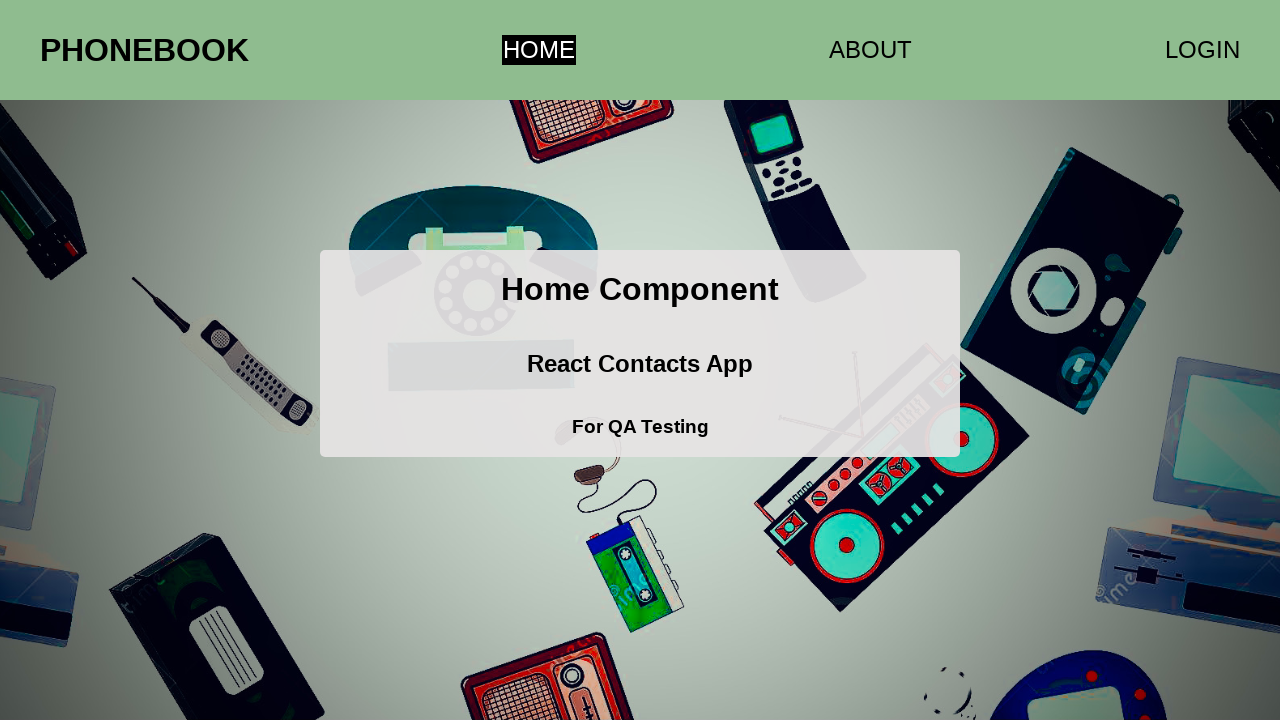

Navigated to contacts app homepage
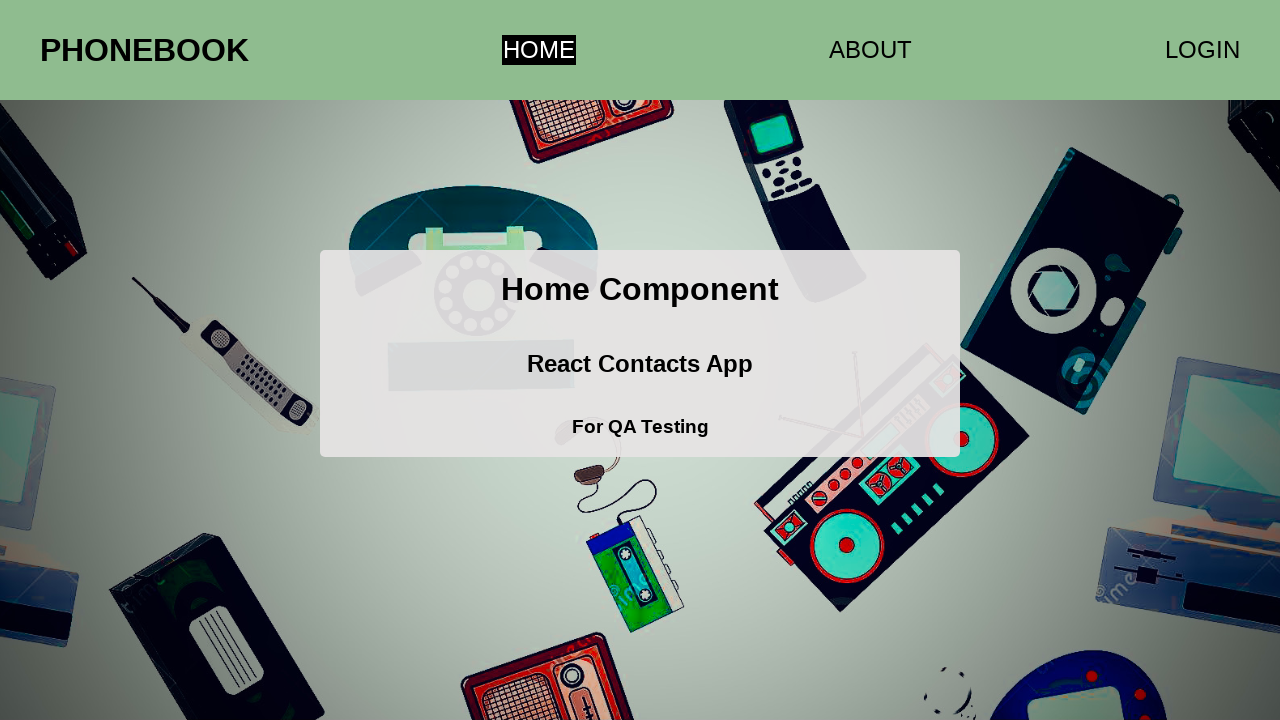

Navigated back in browser history
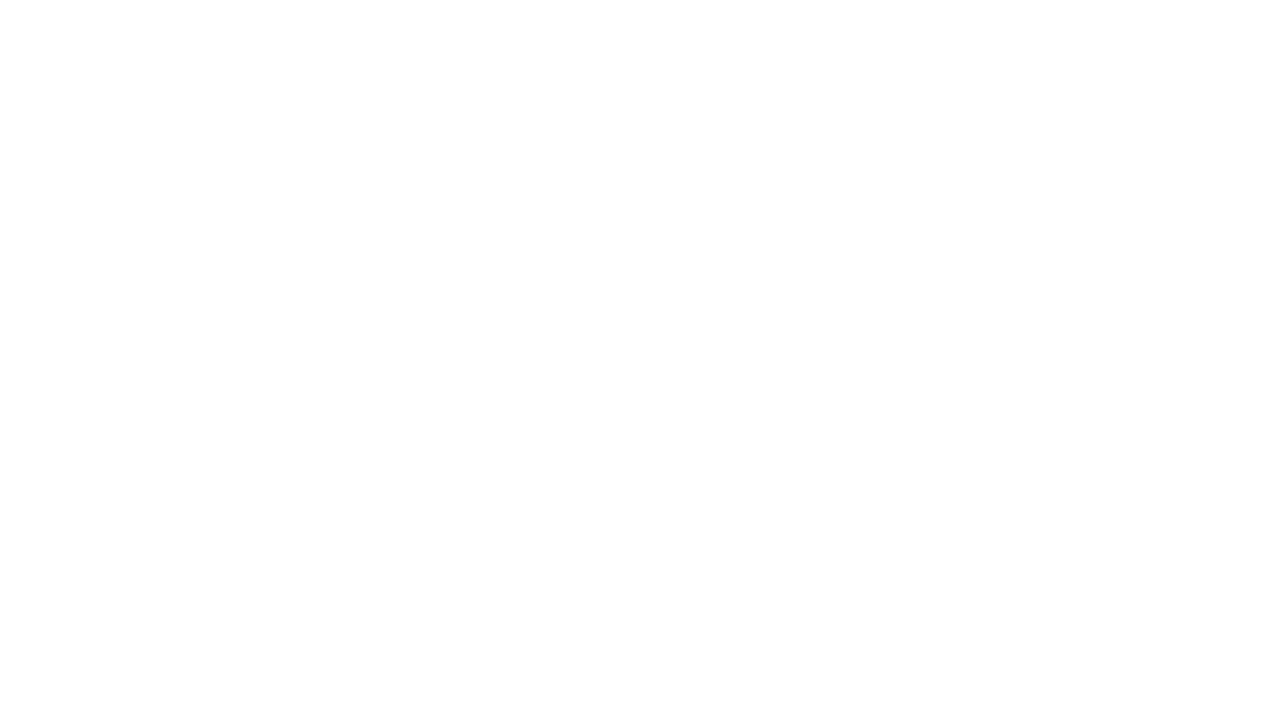

Navigated forward in browser history
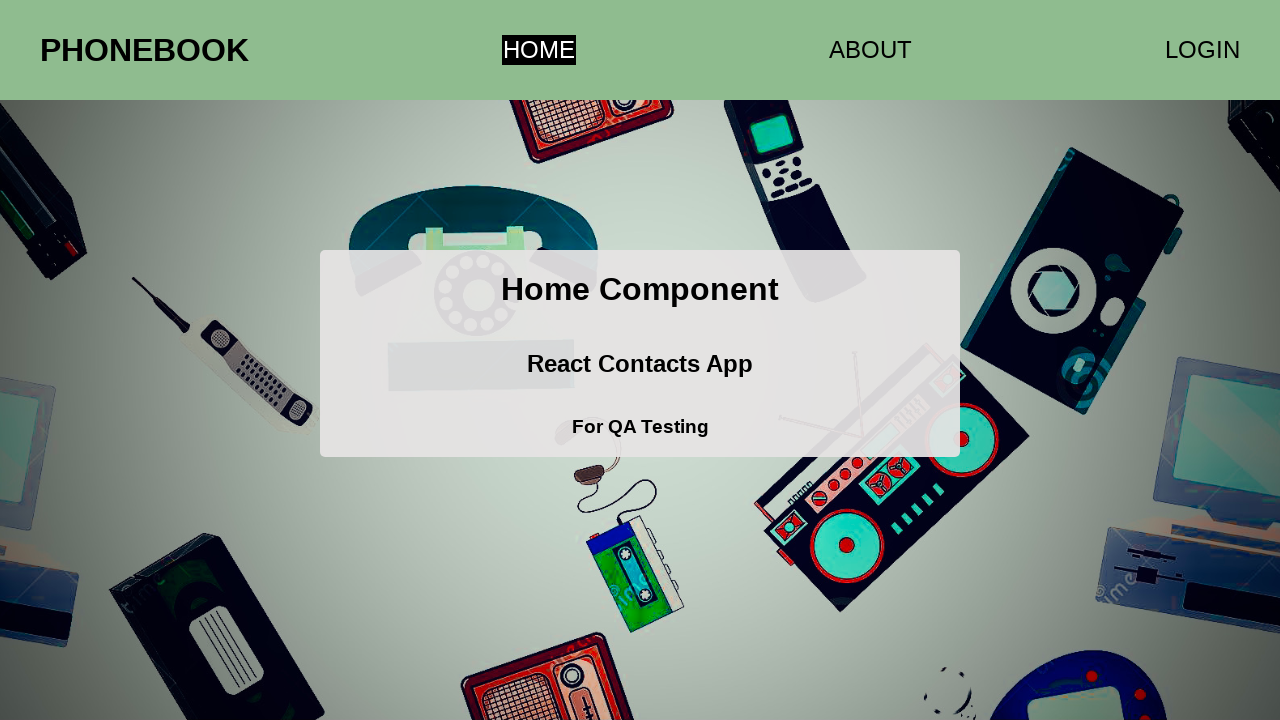

Refreshed the page
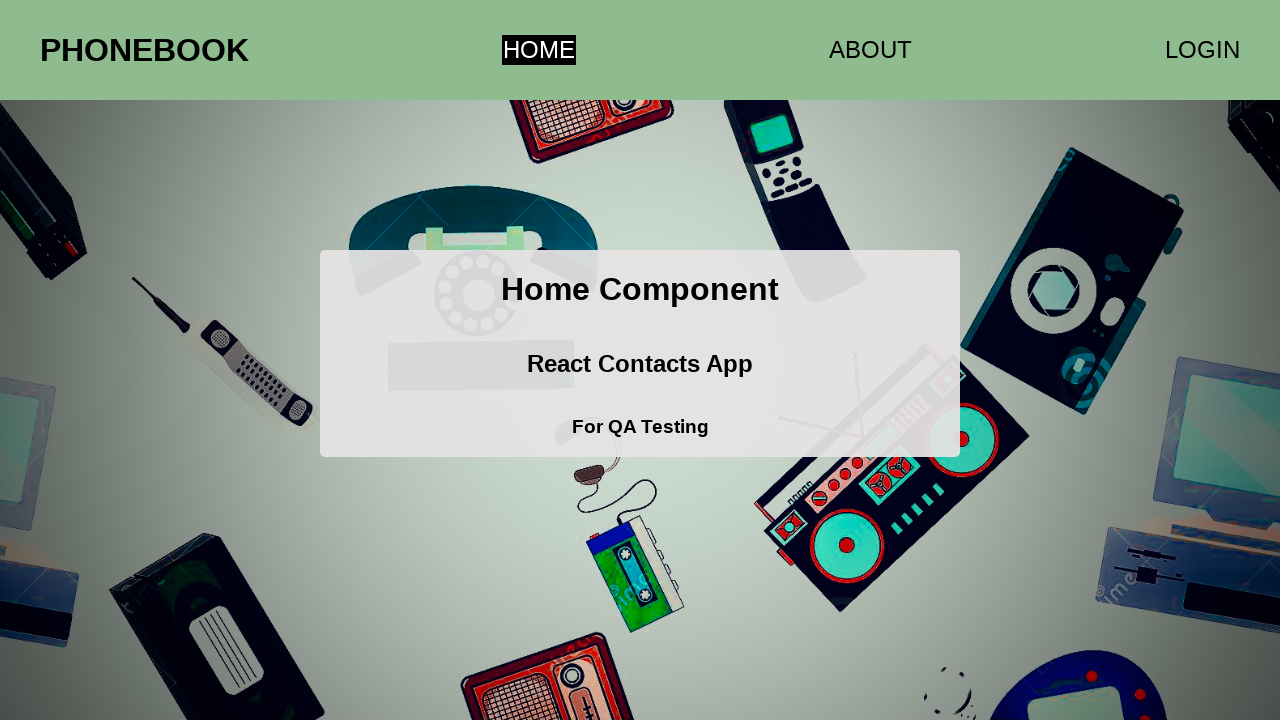

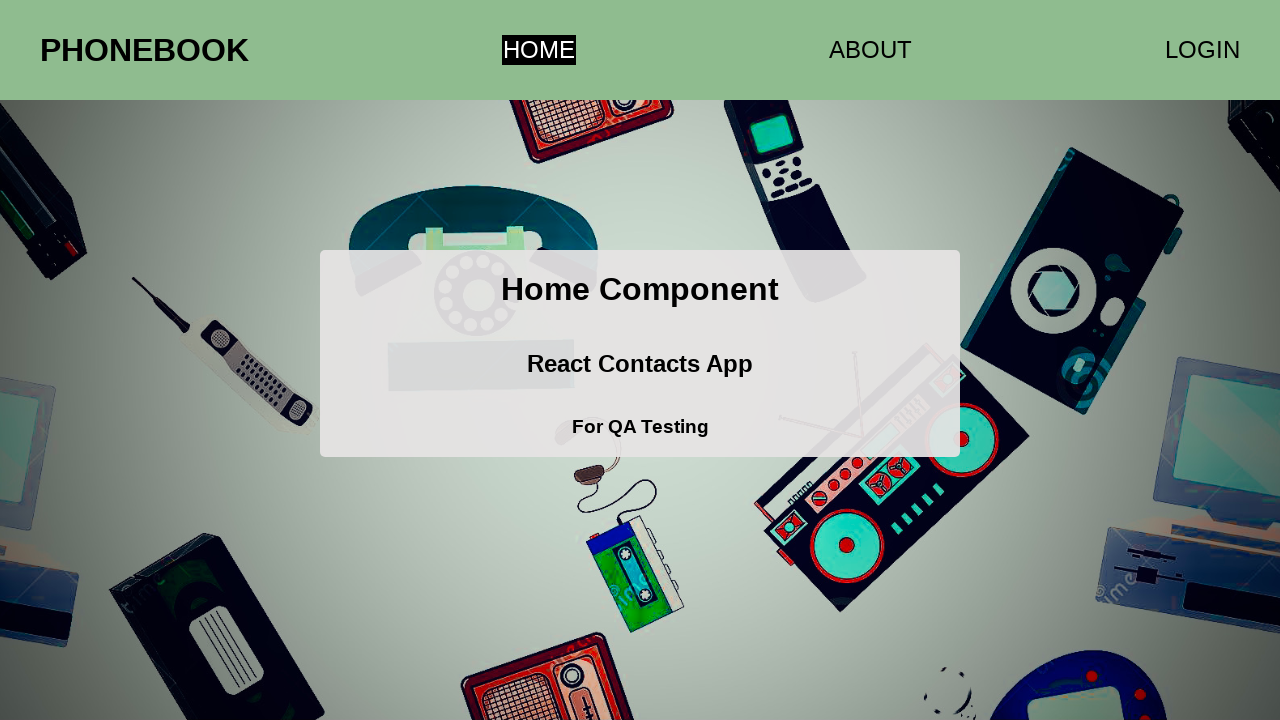